Subscribes to newsletter from the home page footer

Starting URL: https://automationexercise.com

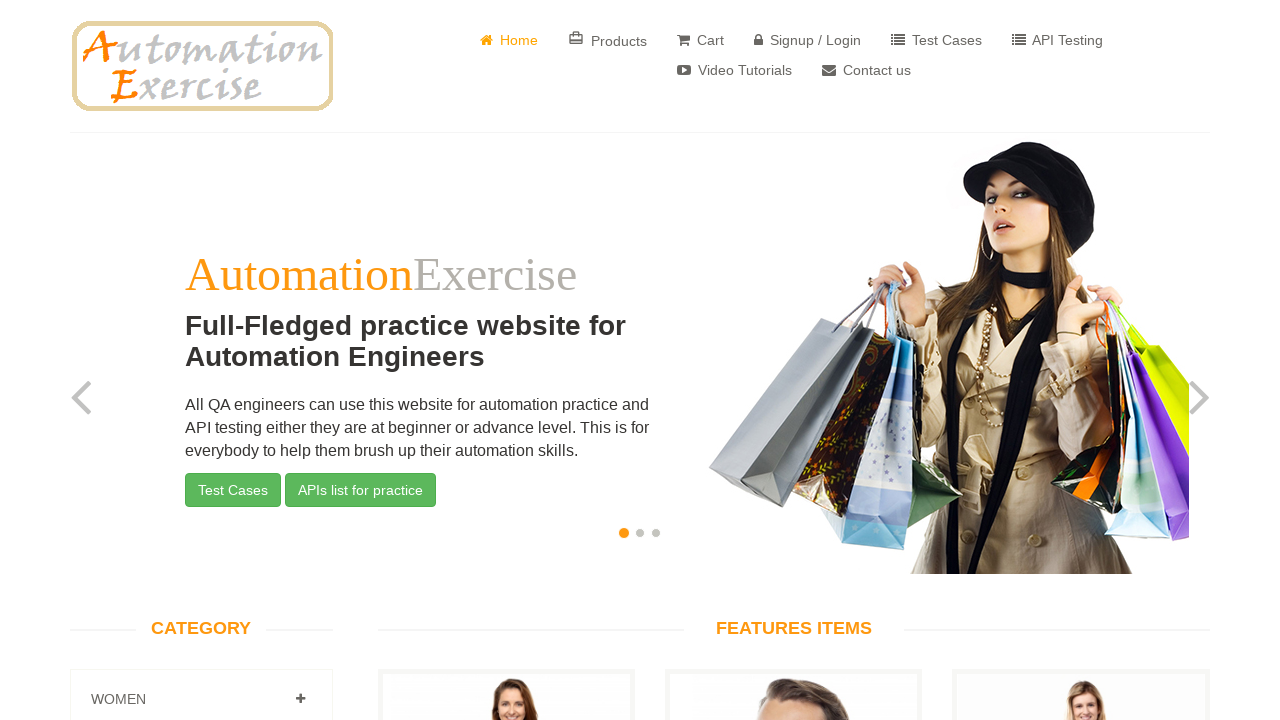

Filled subscription email field with 'subscriber@example.com' on #susbscribe_email
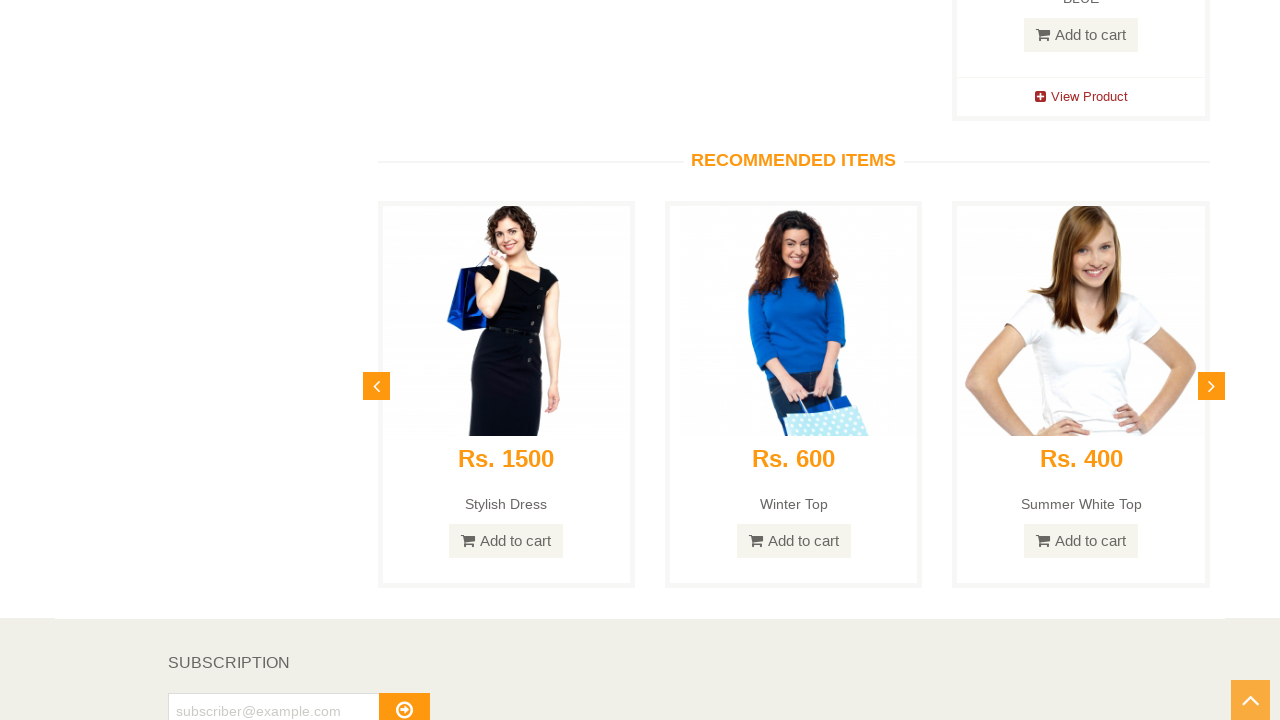

Clicked subscribe button at (404, 702) on #subscribe
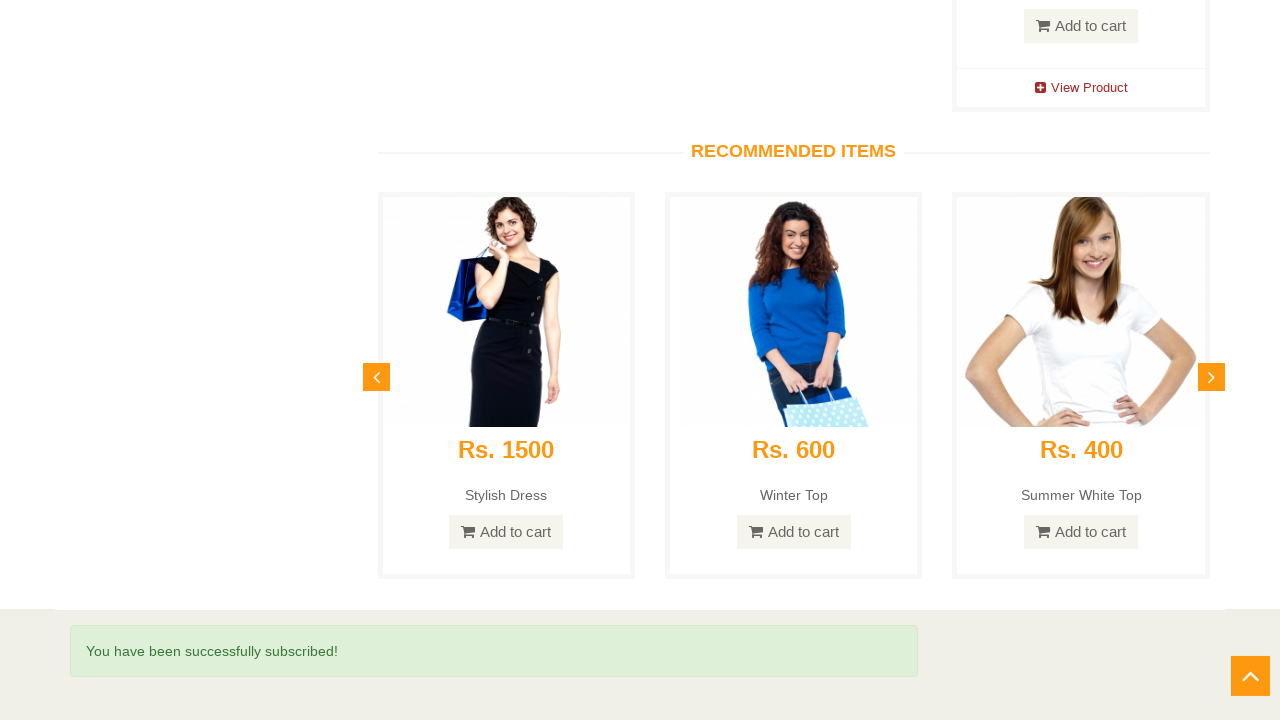

Success message appeared confirming newsletter subscription
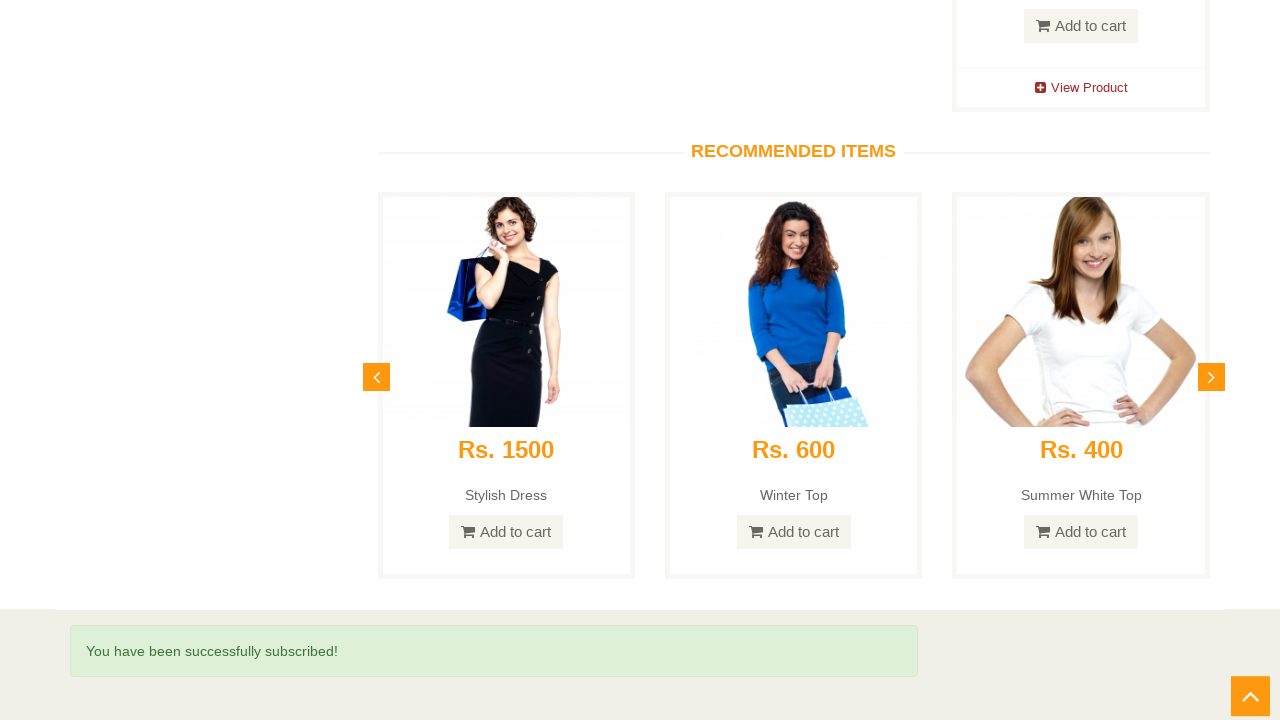

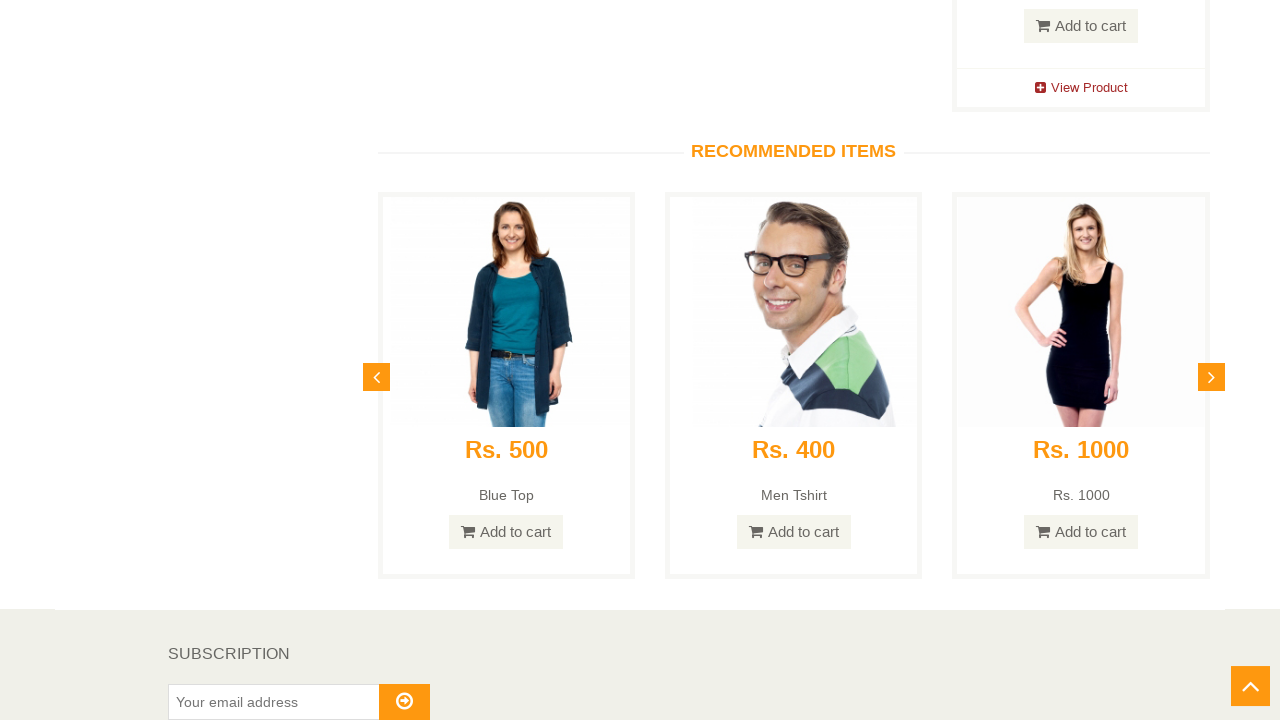